Clicks the continue button on the MTS Belarus payment connection form.

Starting URL: https://www.mts.by/

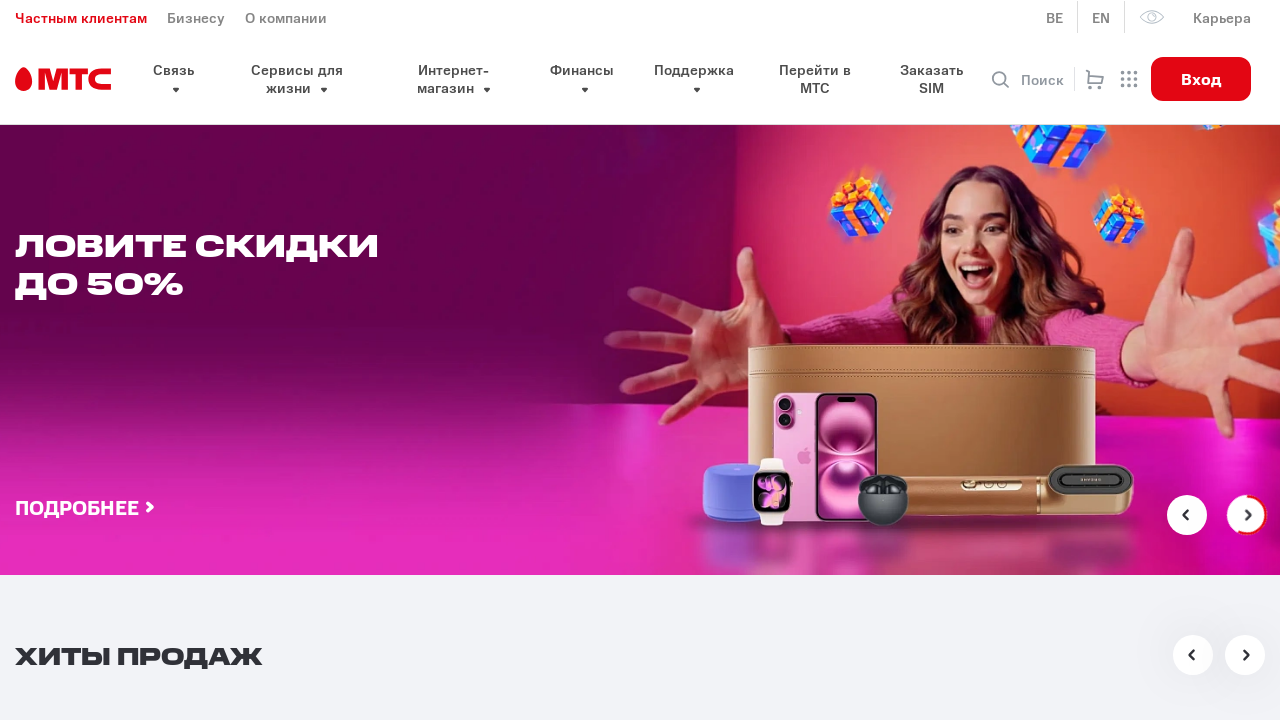

Navigated to MTS Belarus homepage
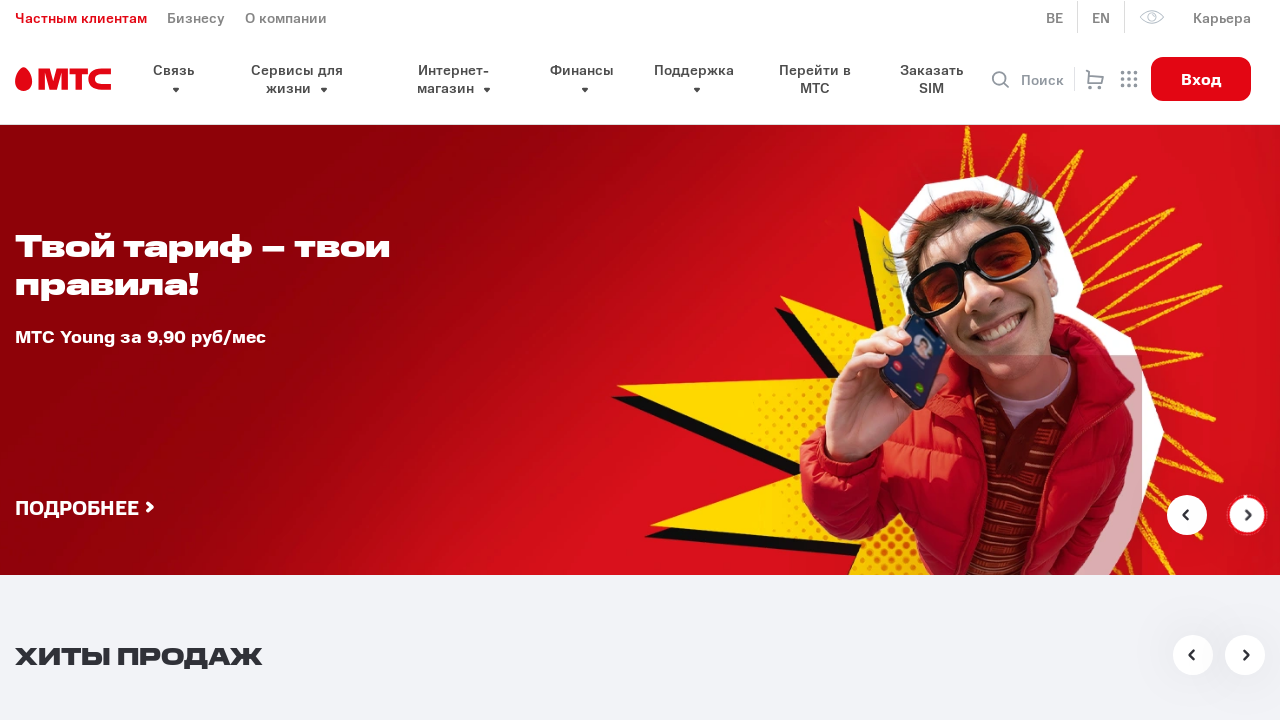

Clicked the continue button on the MTS Belarus payment connection form at (660, 361) on #pay-connection button
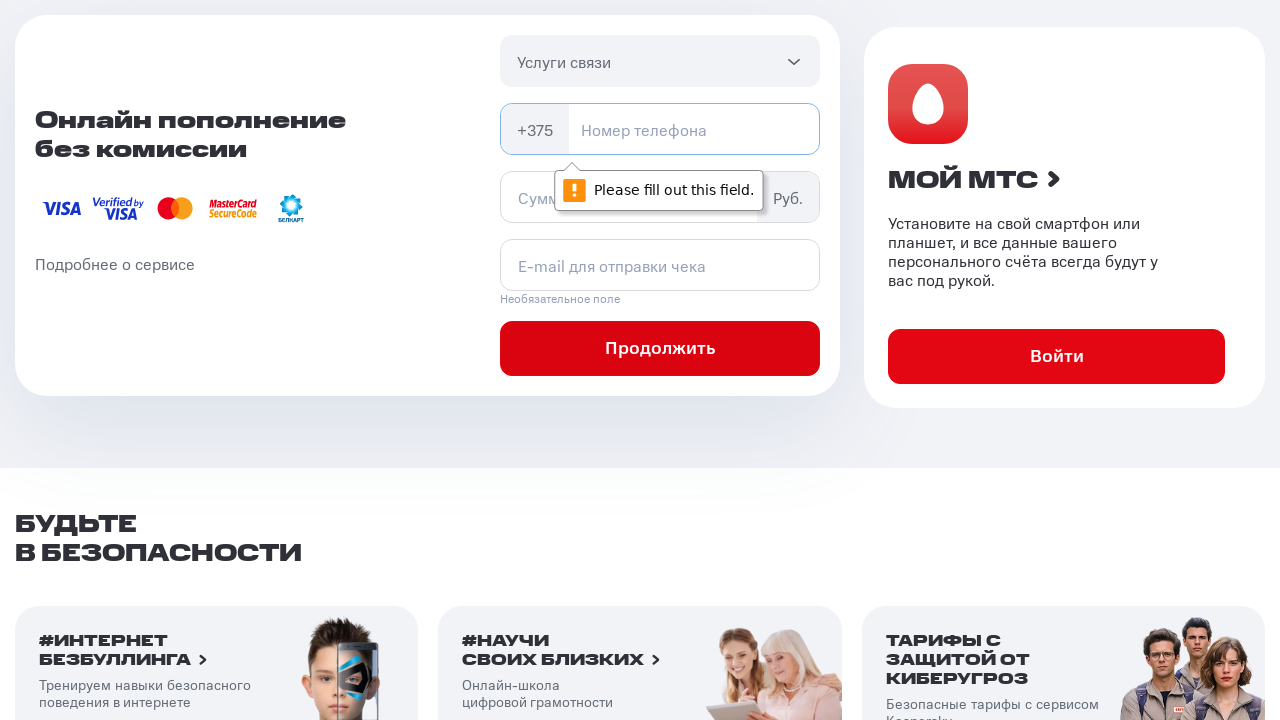

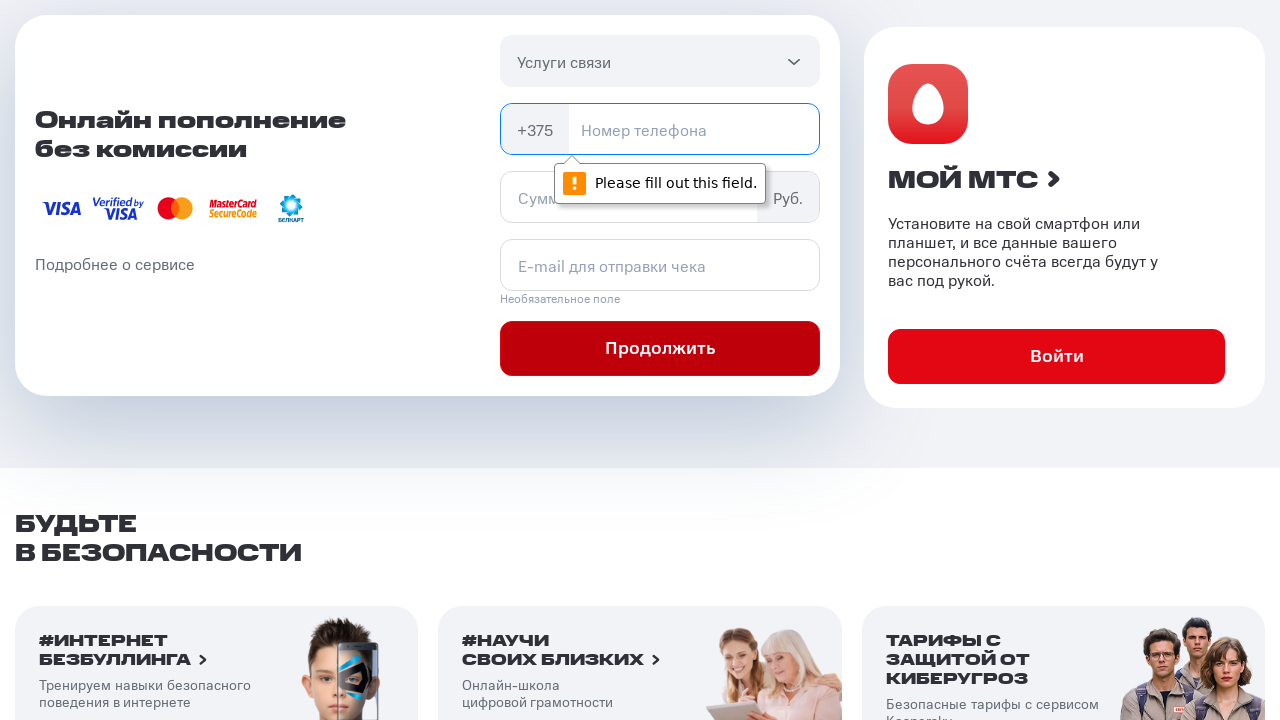